Tests that Export PNG button triggers a download of the visualisation image

Starting URL: https://badj.github.io/NZGovDebtTrends2002-2025/

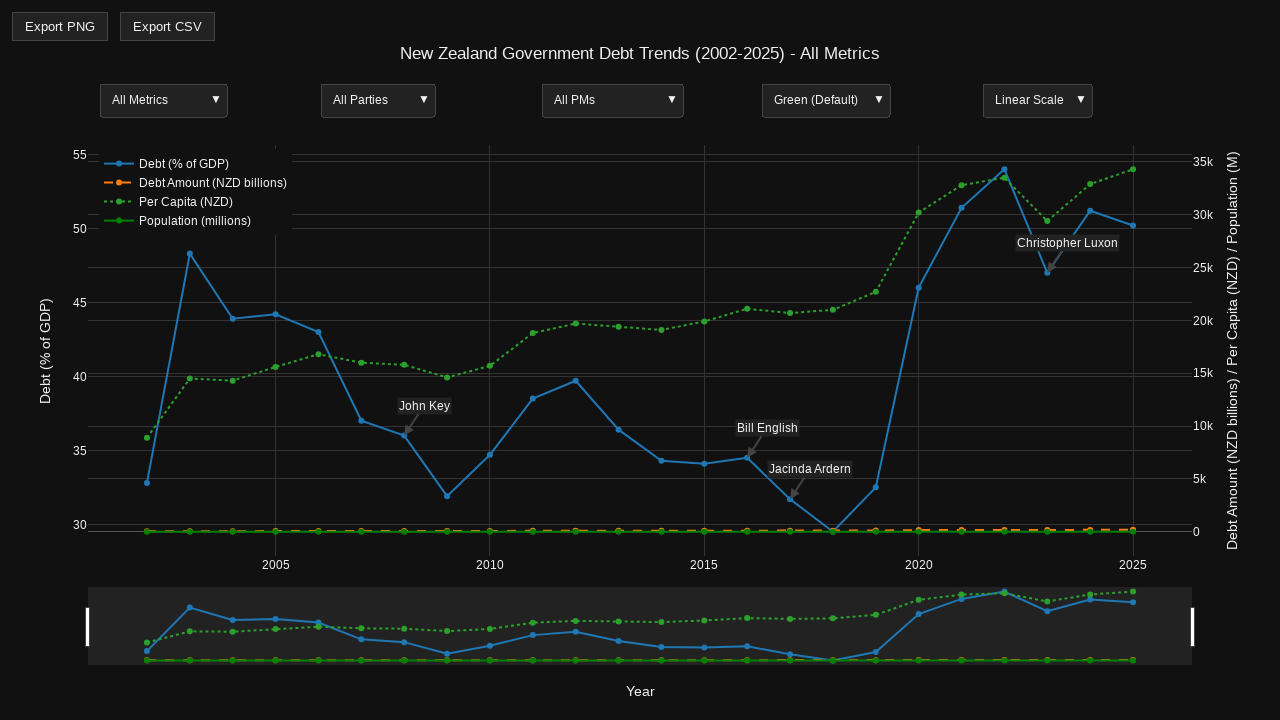

Plot container became visible
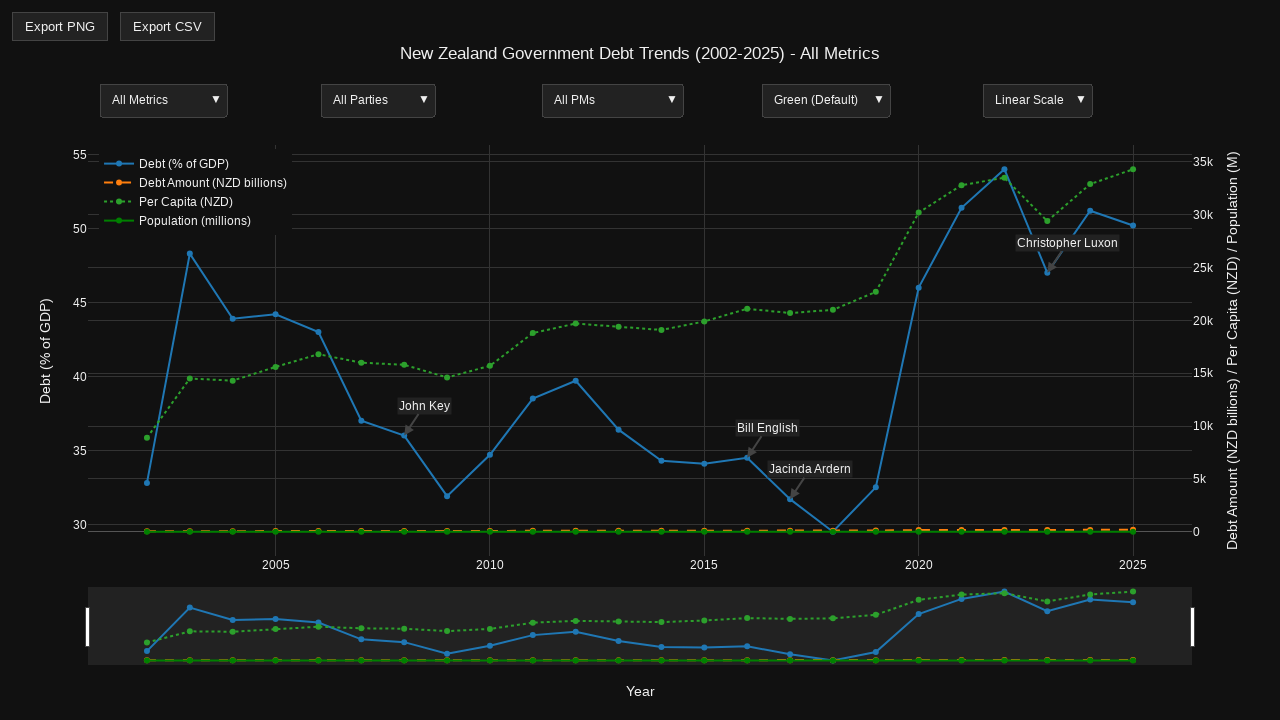

Hovered over plot to show modebar at (640, 370) on .js-plotly-plot
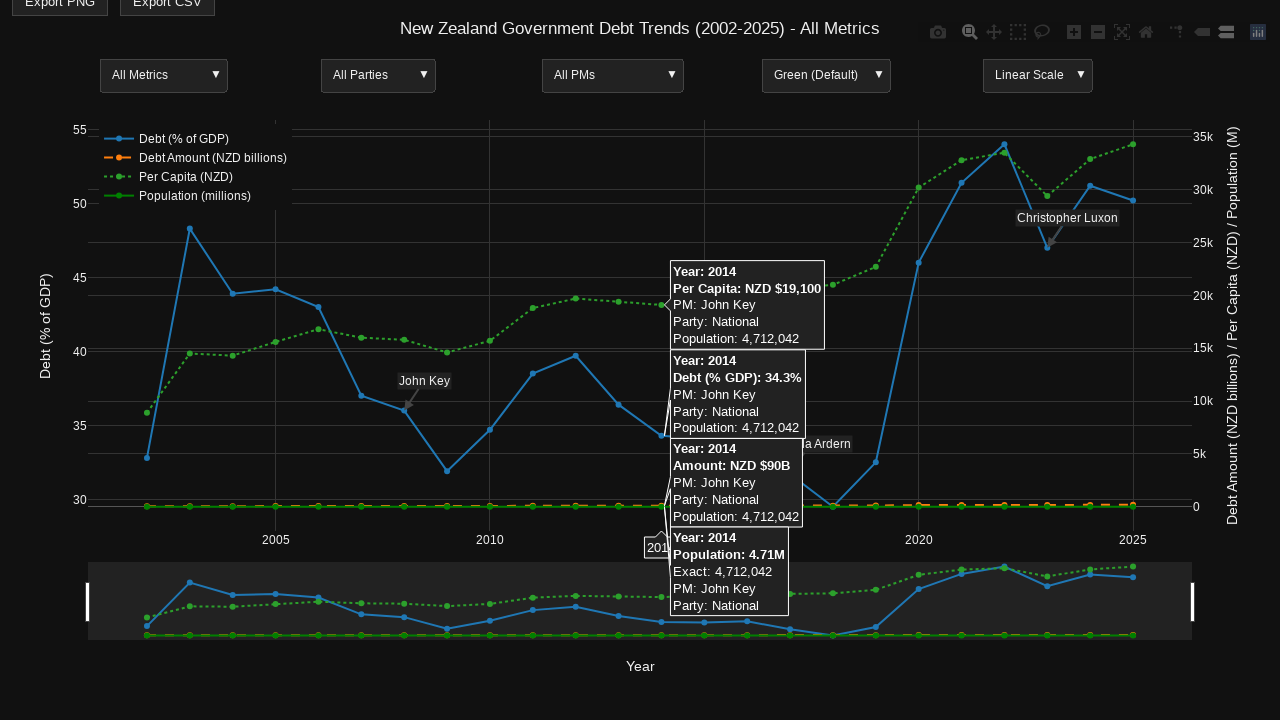

Waited 500ms for modebar animation
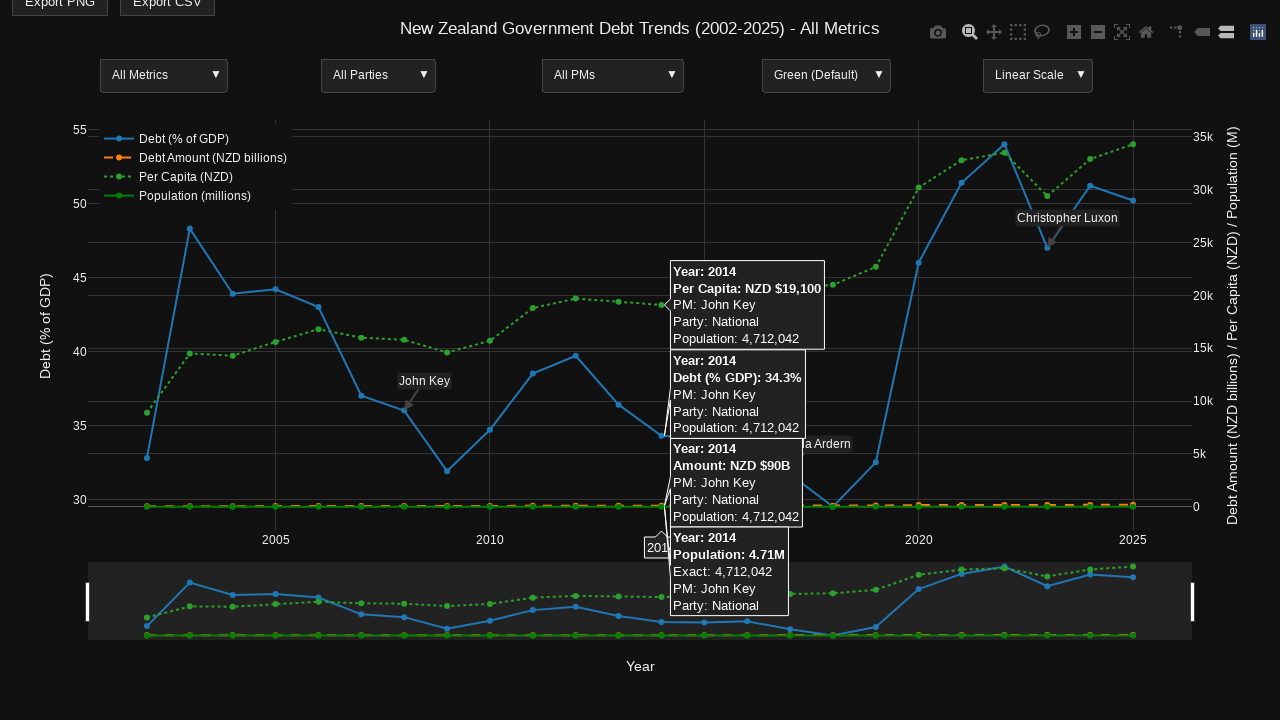

Export PNG button became visible
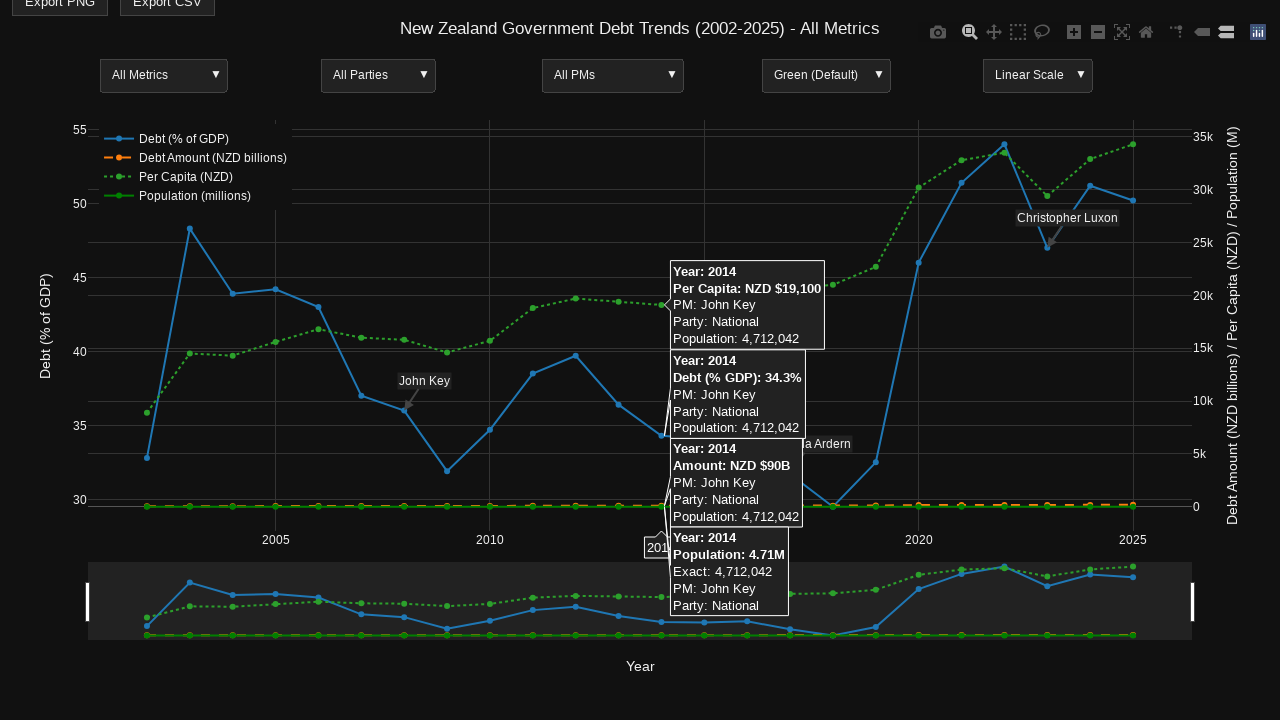

Clicked Export PNG button to trigger download at (60, 14) on internal:role=button[name="Export PNG"i]
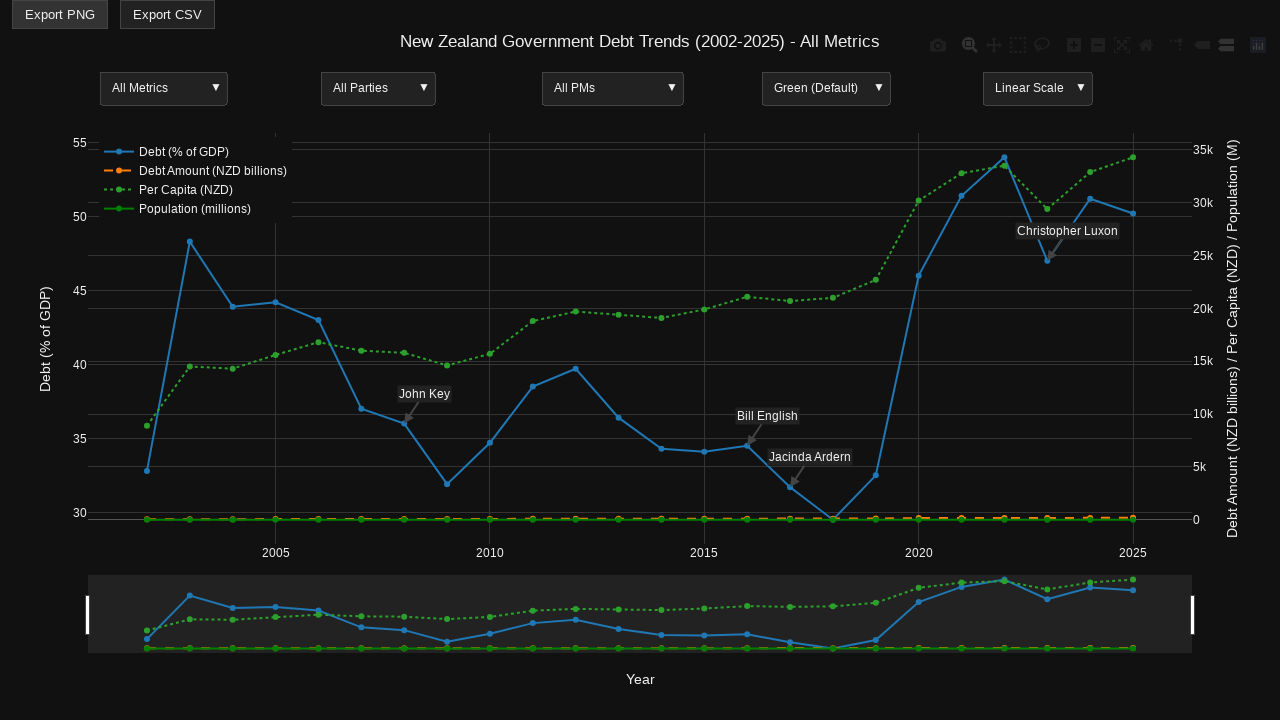

Download completed
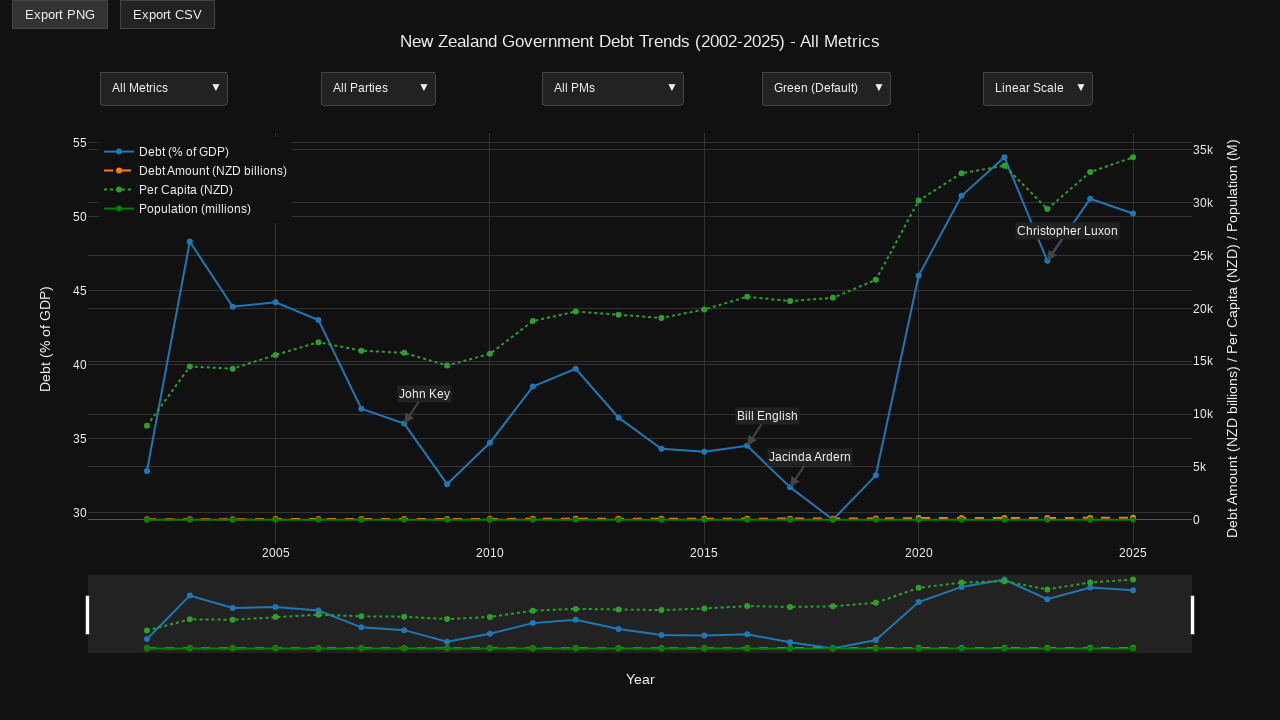

Verified downloaded file has .png extension
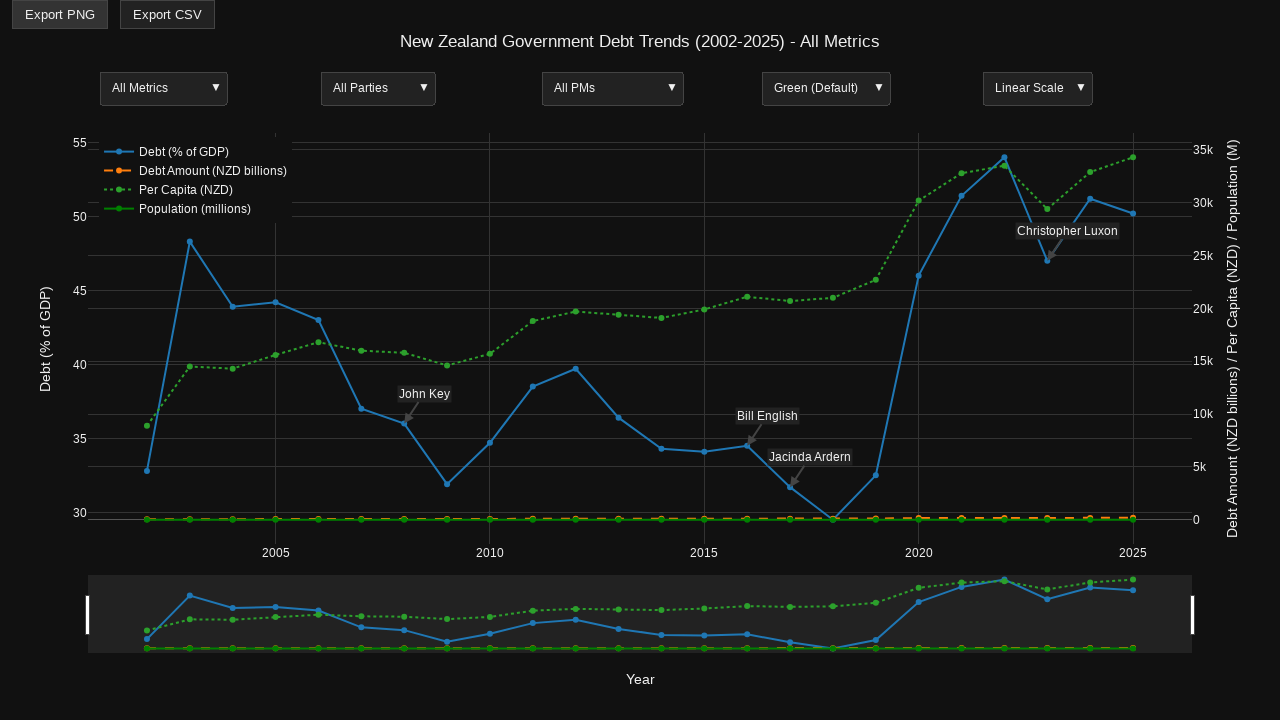

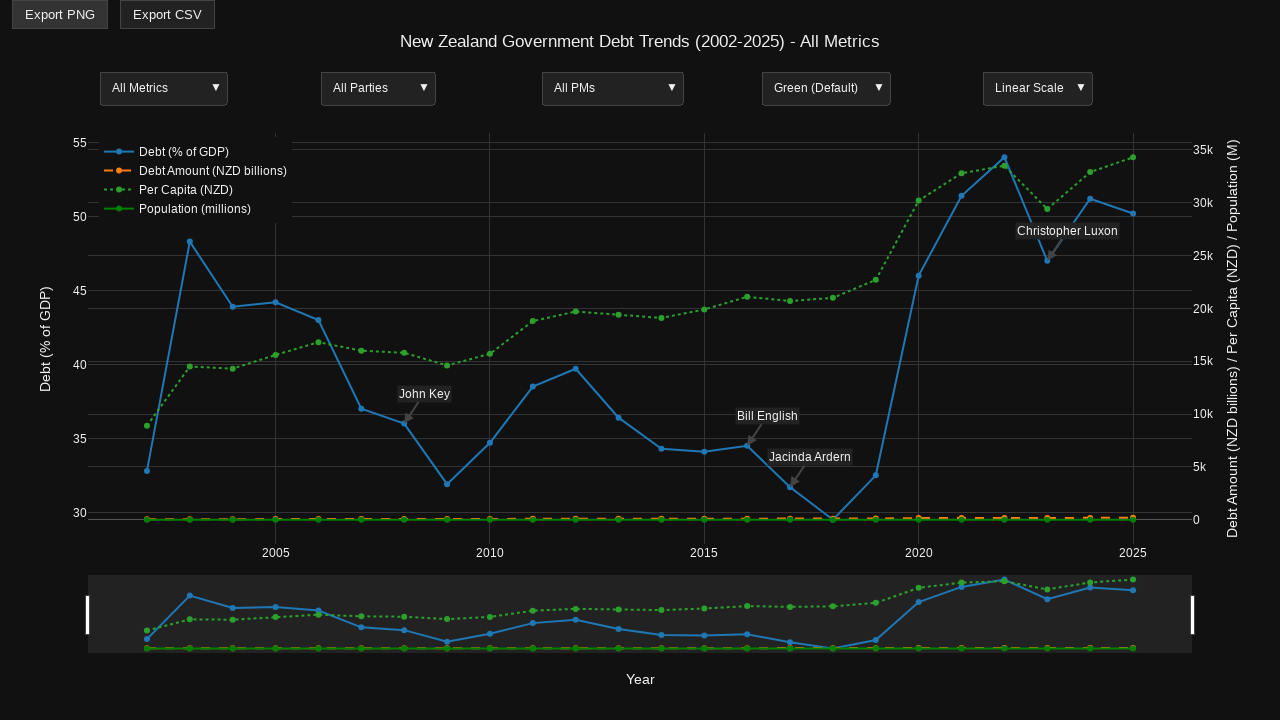